Tests React dropdown selection by choosing "Stevie Feliciano" from the dropdown

Starting URL: https://react.semantic-ui.com/maximize/dropdown-example-selection/

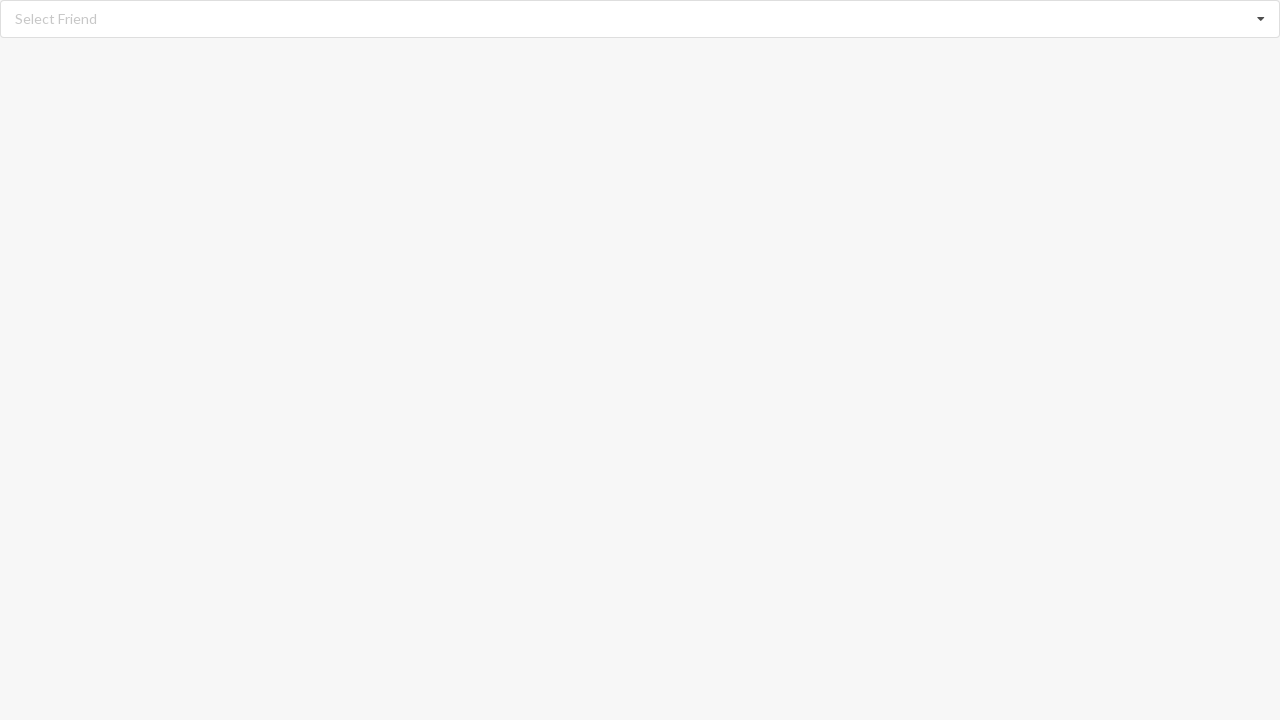

Clicked dropdown icon to expand options at (1261, 19) on xpath=//i[@class='dropdown icon']
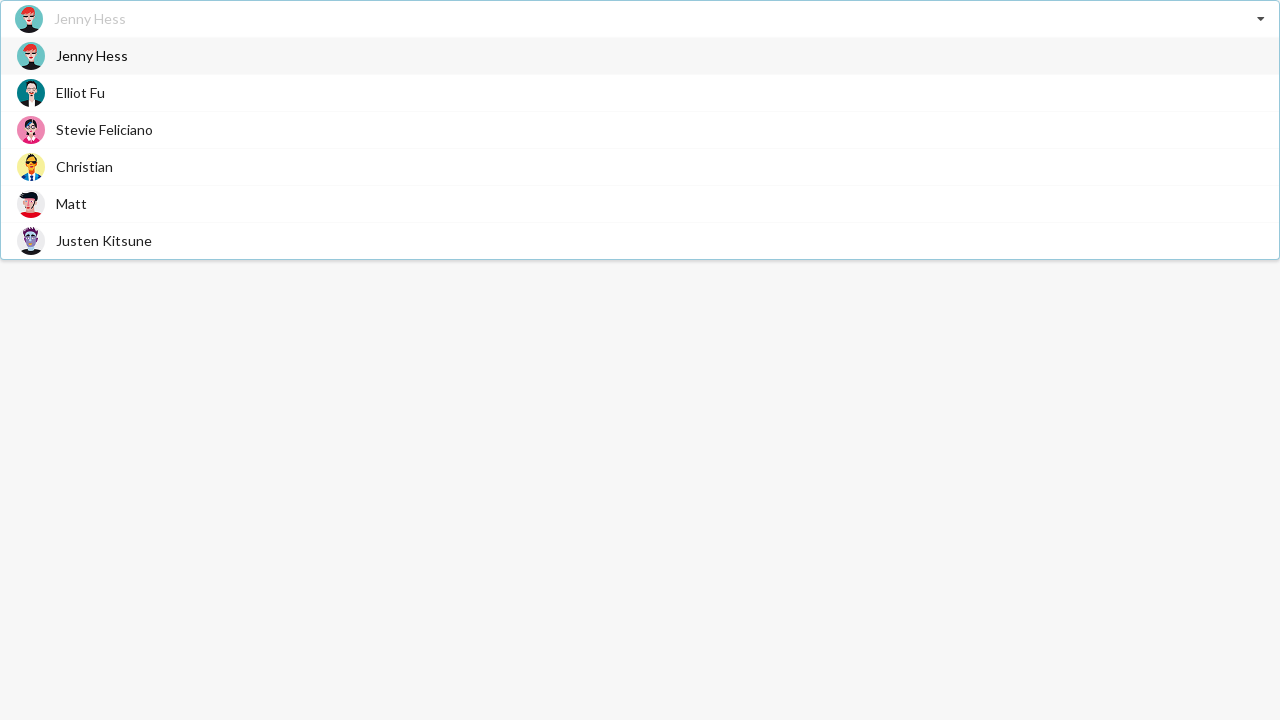

Dropdown options loaded
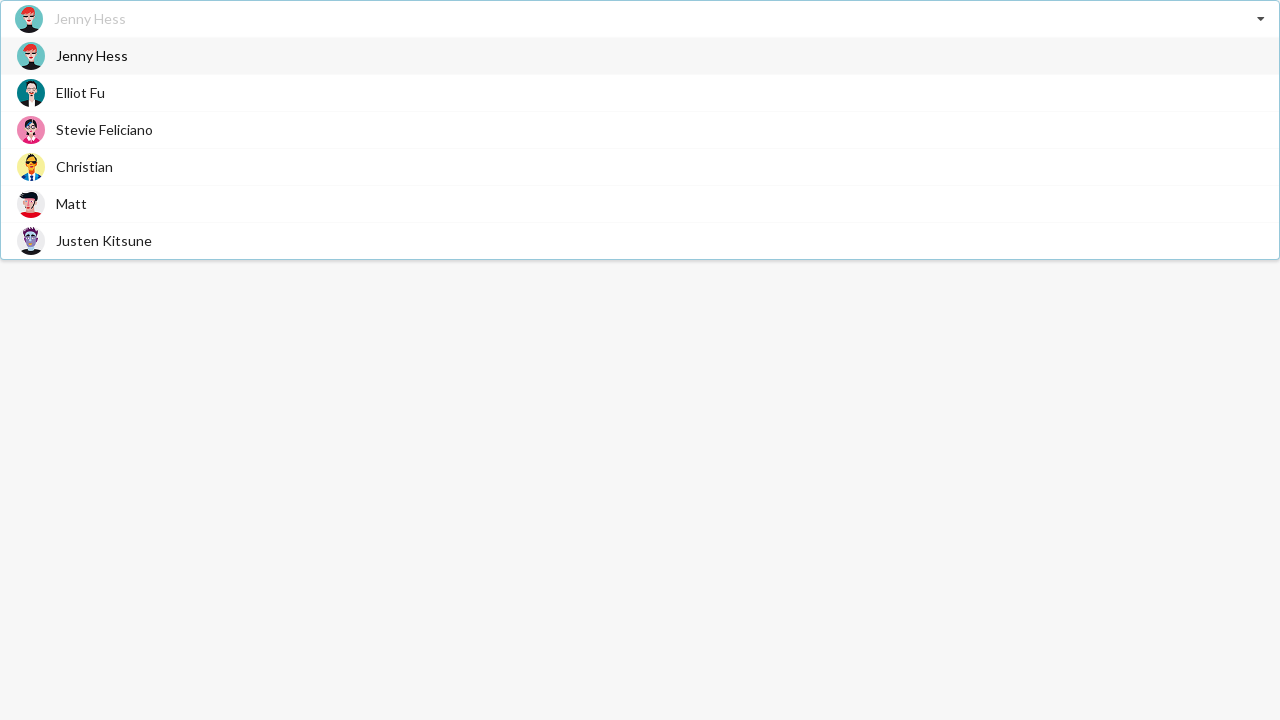

Scrolled 'Stevie Feliciano' option into view
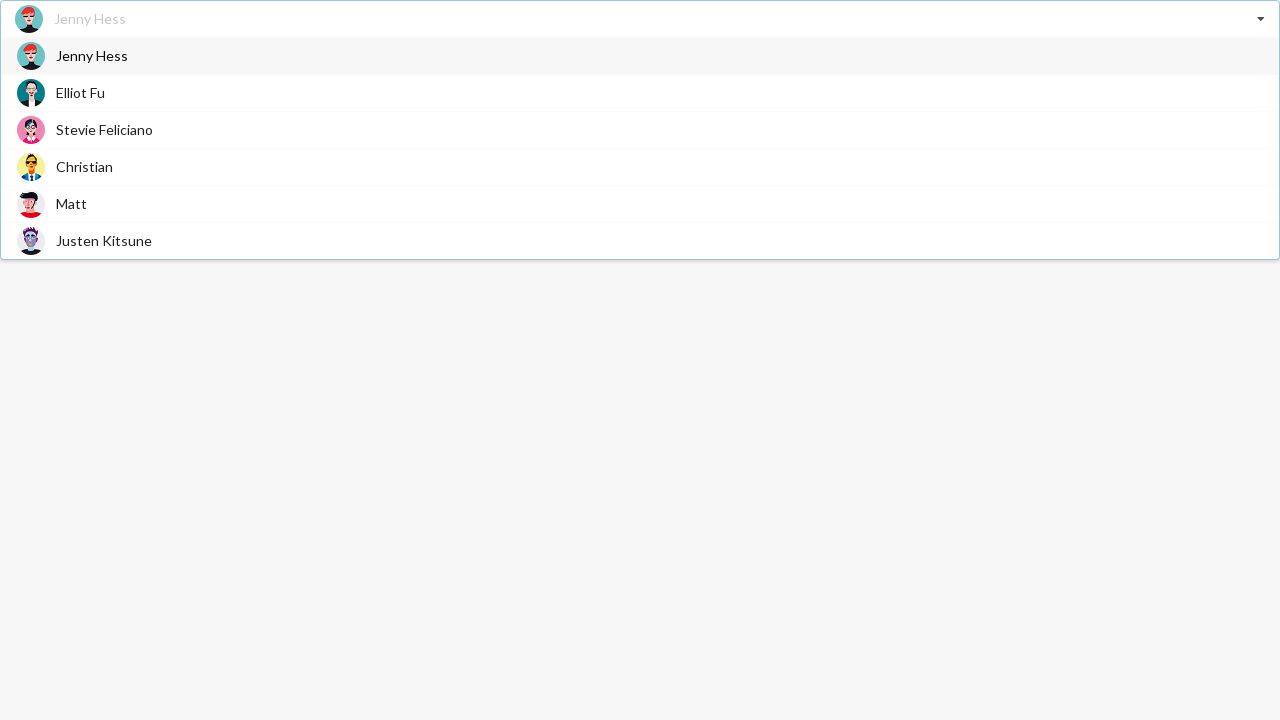

Clicked on 'Stevie Feliciano' to select it
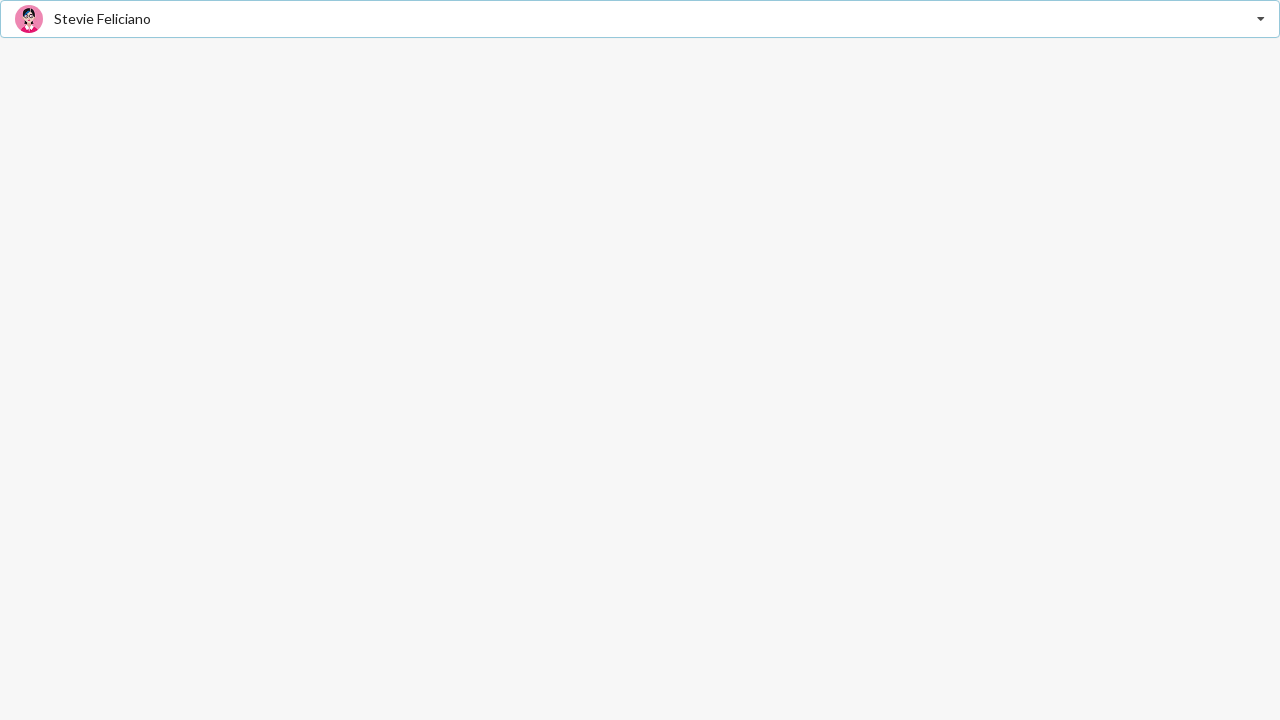

Verified that 'Stevie Feliciano' was successfully selected
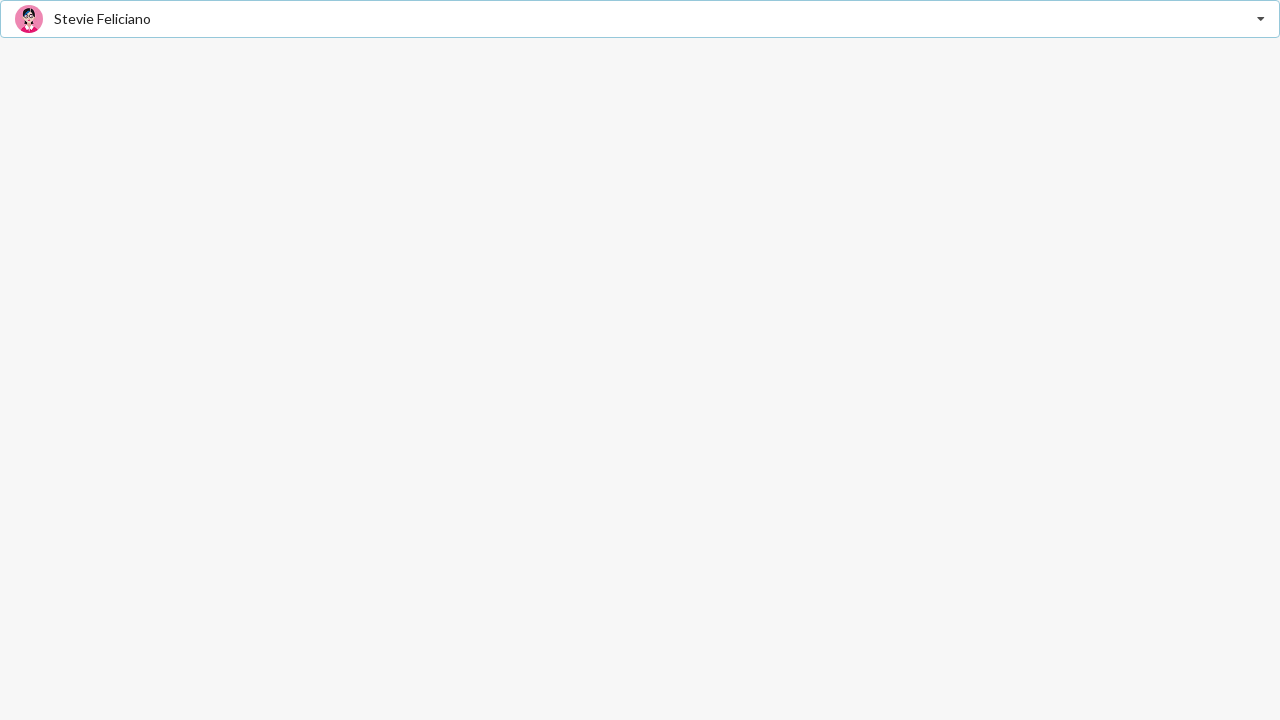

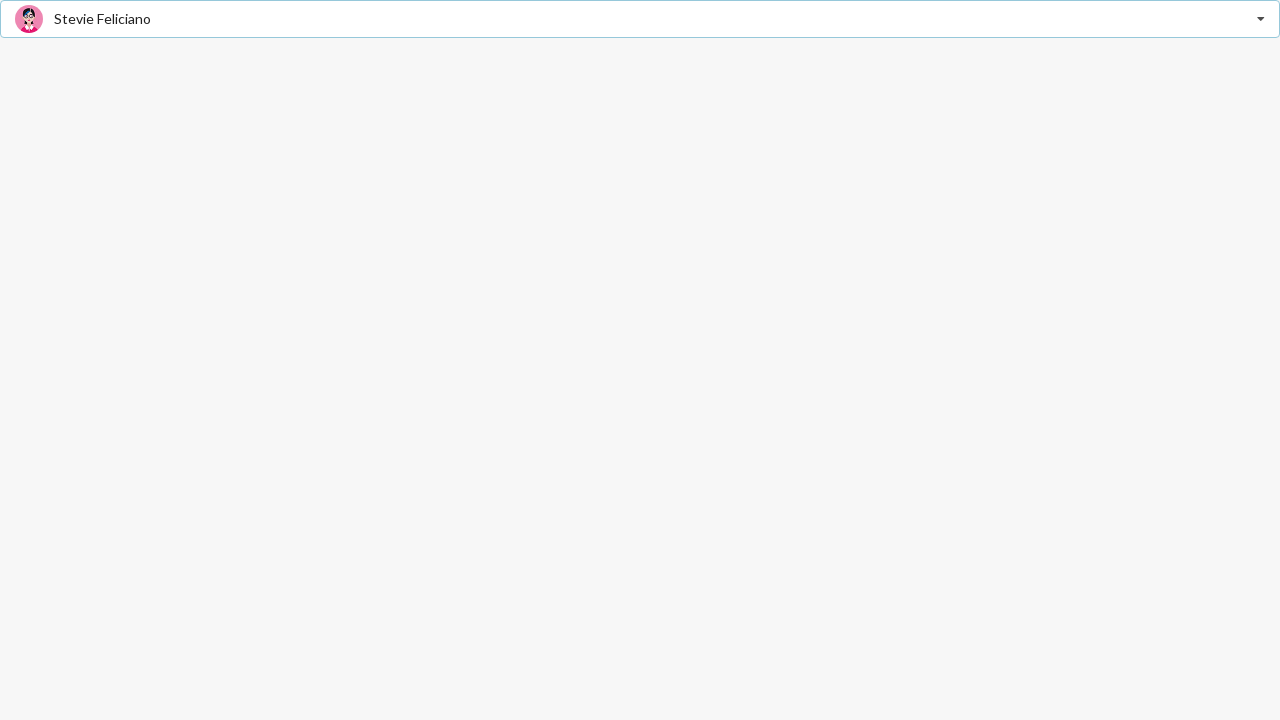